Navigates to Oracle Cloud Infrastructure status page, clicks on the LAD (Latin America) region to expand it, and verifies the status table loads with service information.

Starting URL: https://ocistatus.oraclecloud.com#/

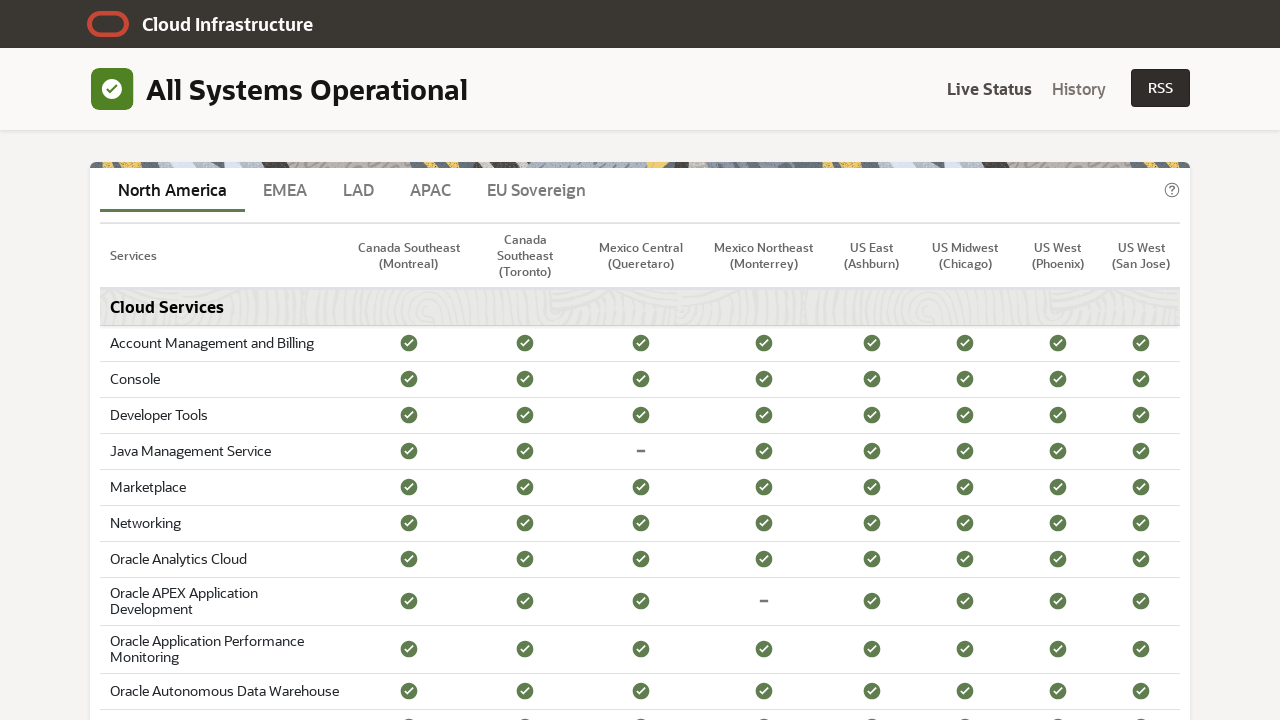

Clicked on LAD (Latin America) region to expand it at (358, 190) on #LAD
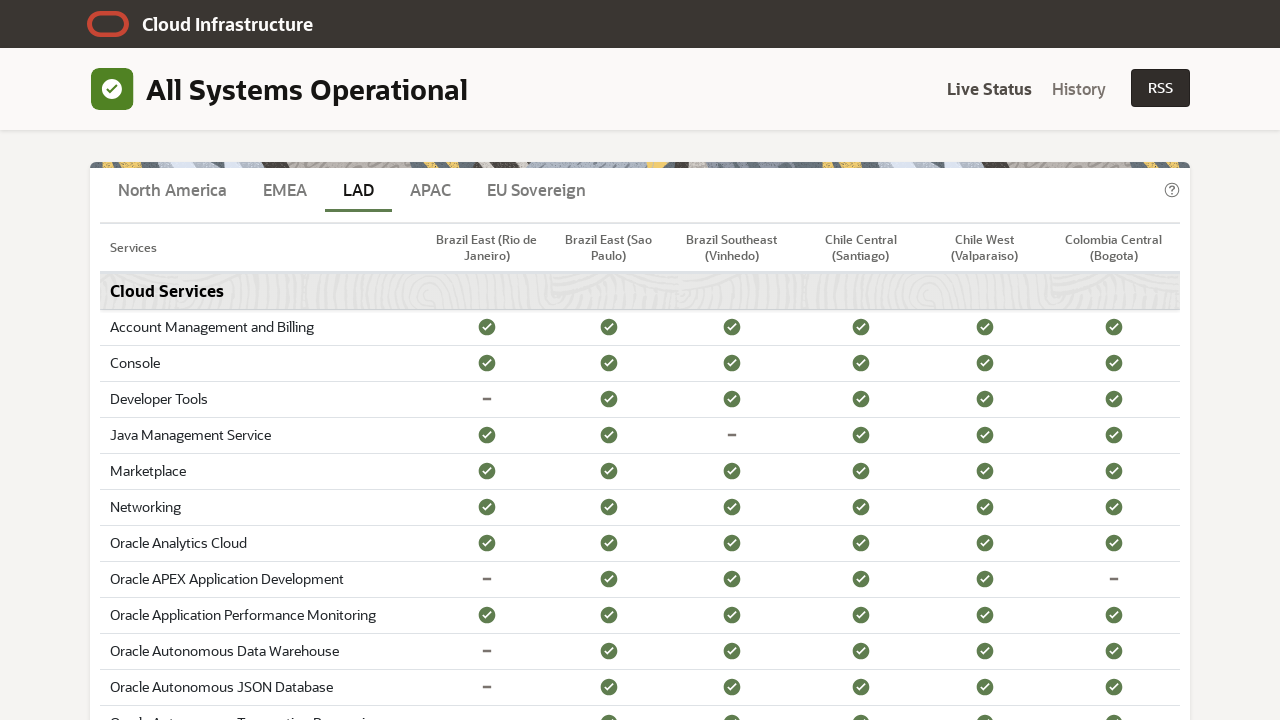

Status table loaded
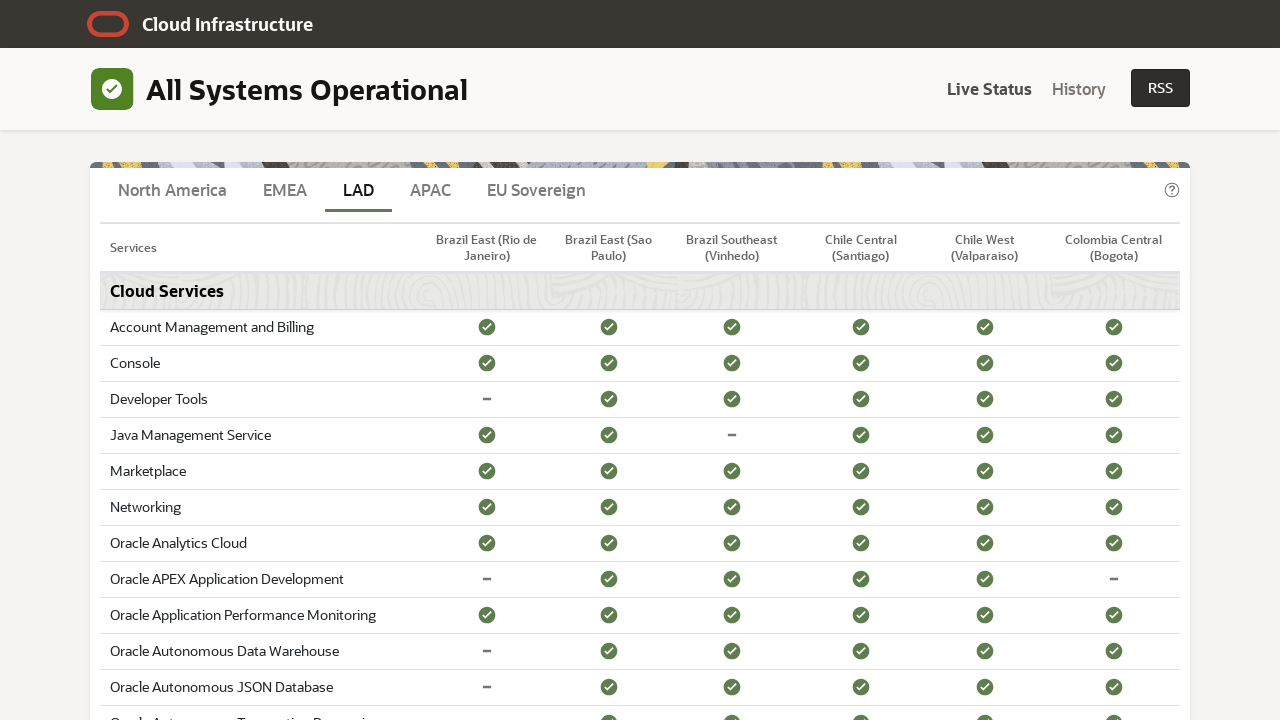

Verified table rows are present with service information
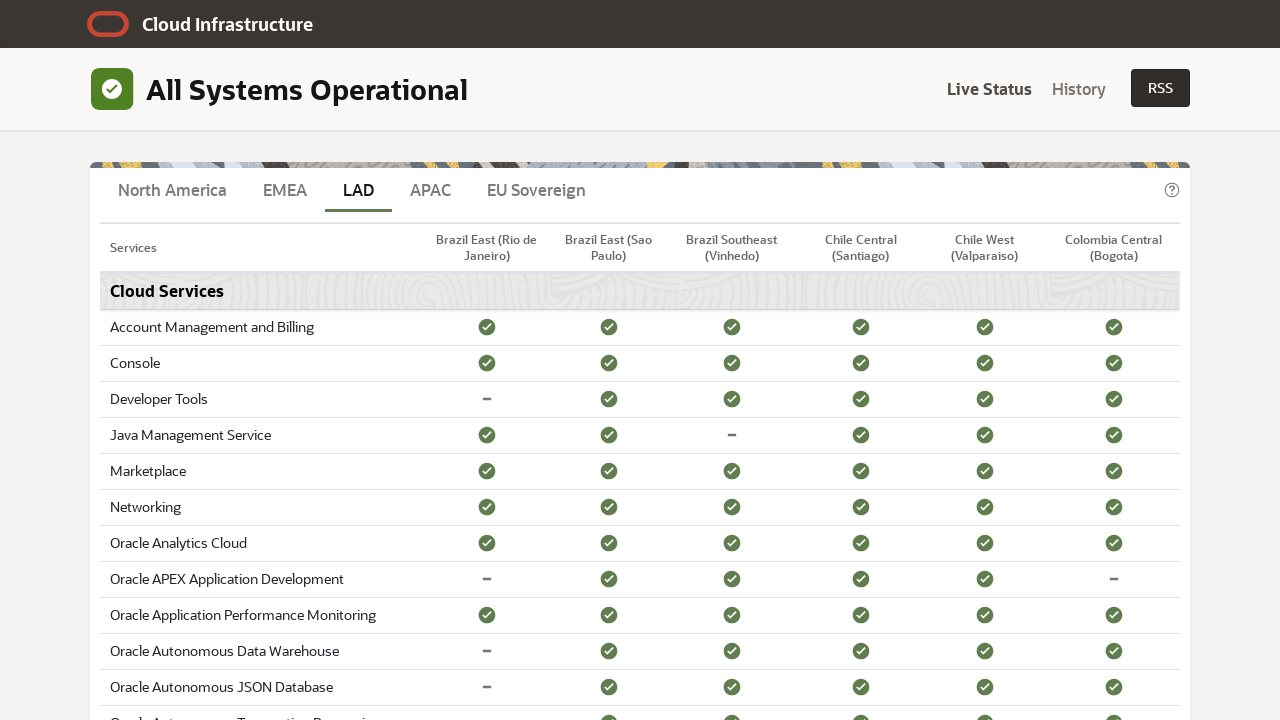

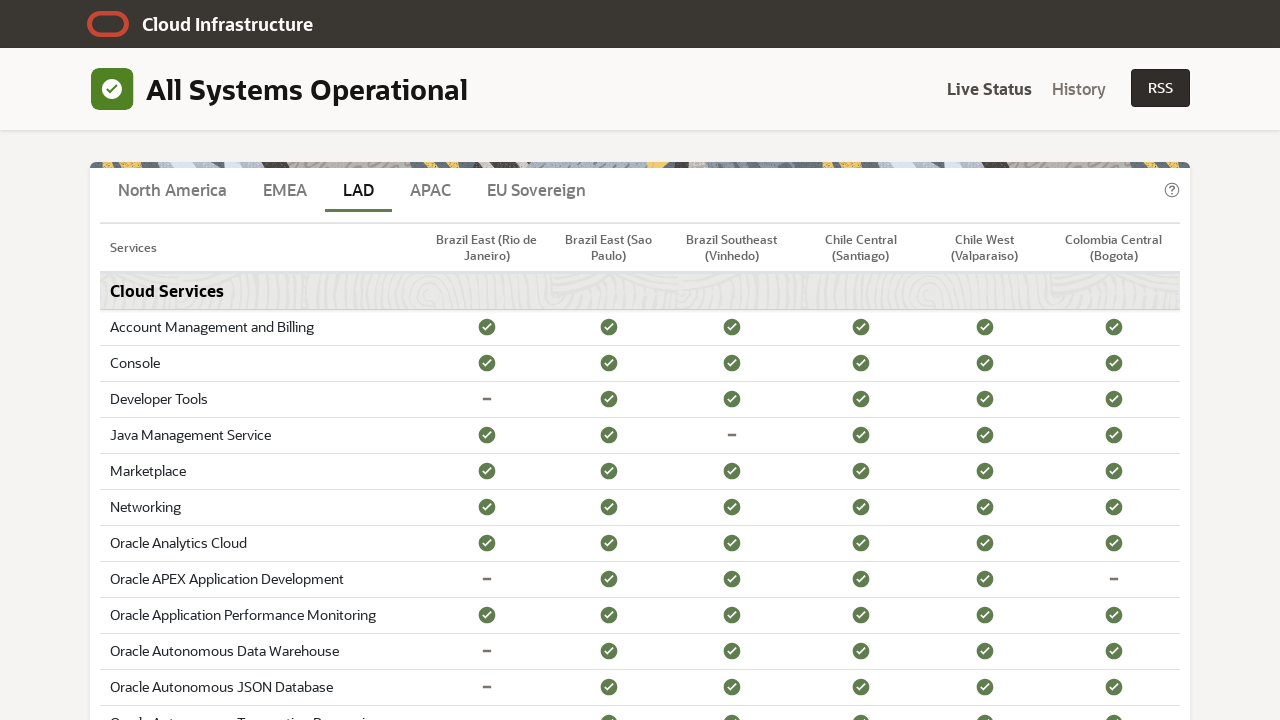